Tests email field validation with a valid email format

Starting URL: https://assetify-dashboard-dev-testing.web.app/login

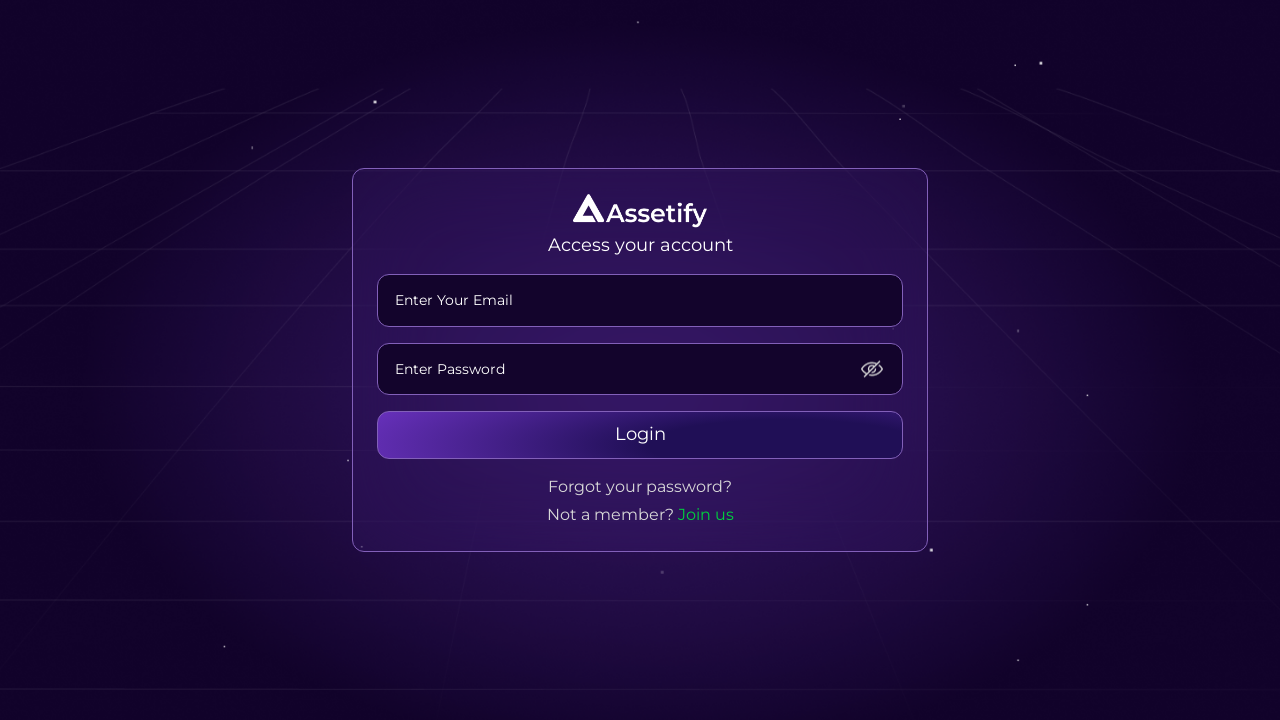

Filled email field with valid email format 'test.user@example.com' on //*[@id="root"]/div/div/form/div[1]/div/div/input
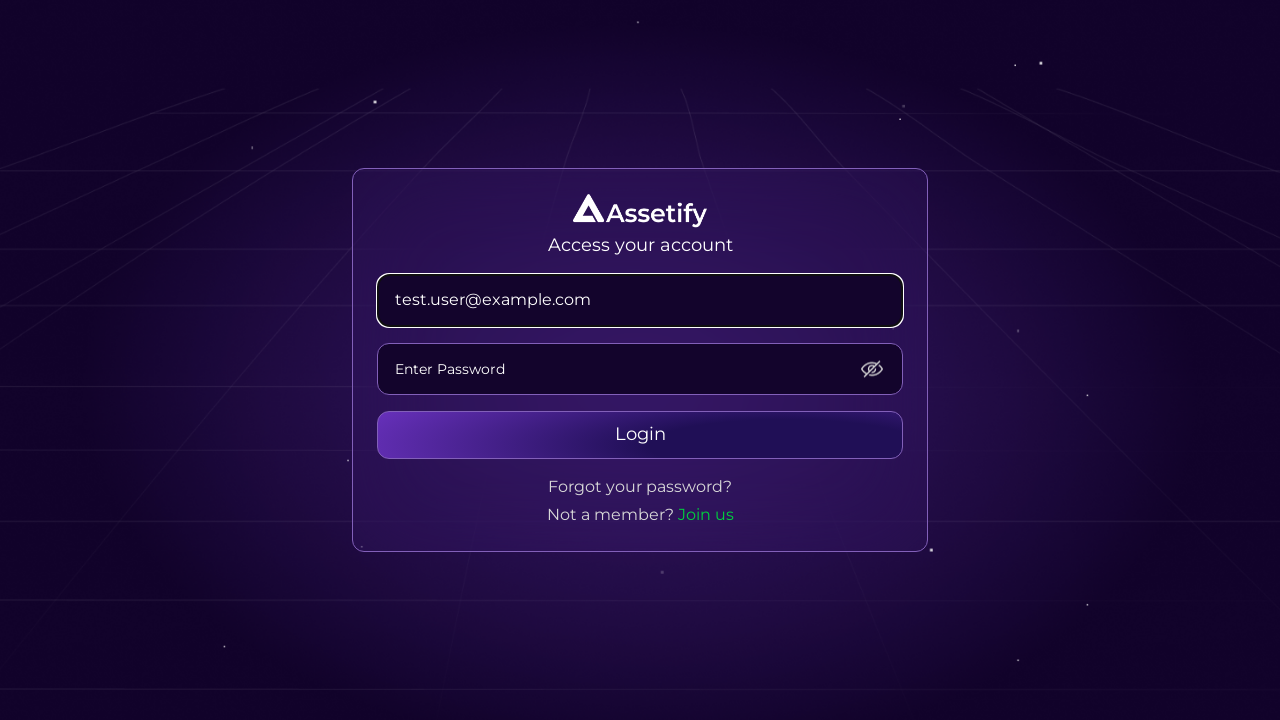

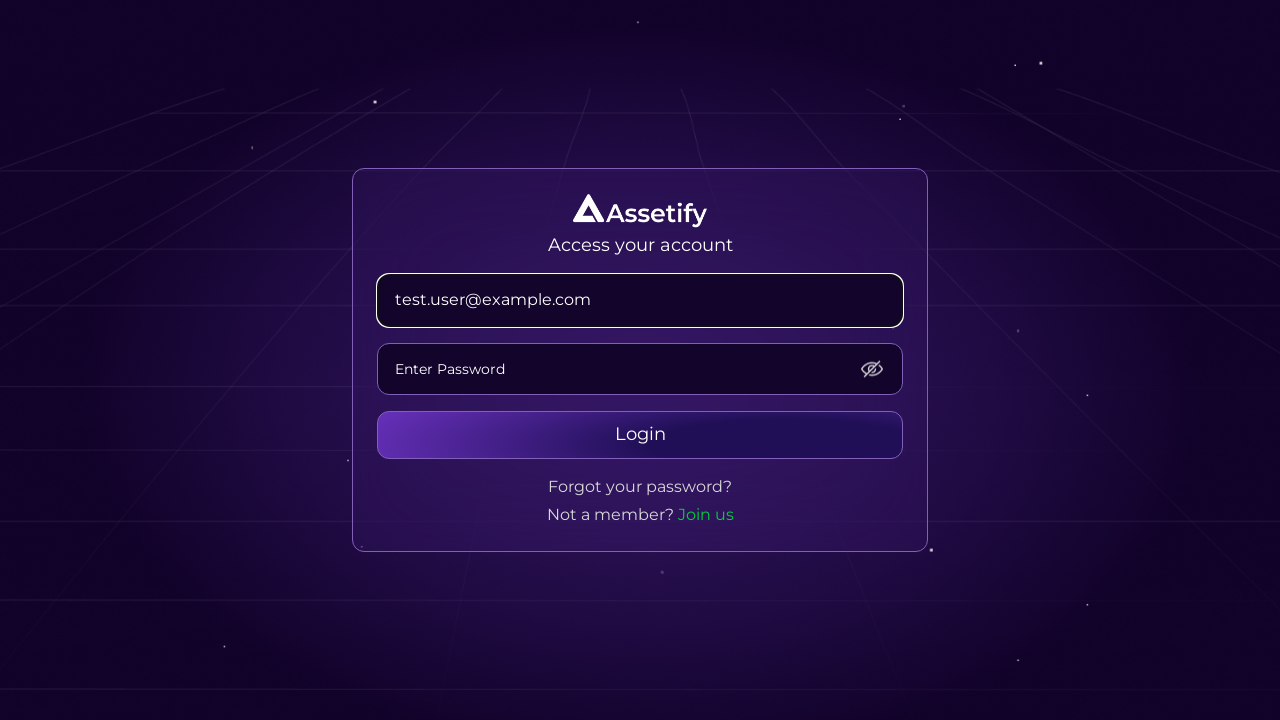